Tests date picker functionality by selecting dates in two different date picker fields using JavaScript injection to set date values

Starting URL: http://demo.automationtesting.in/Datepicker.html

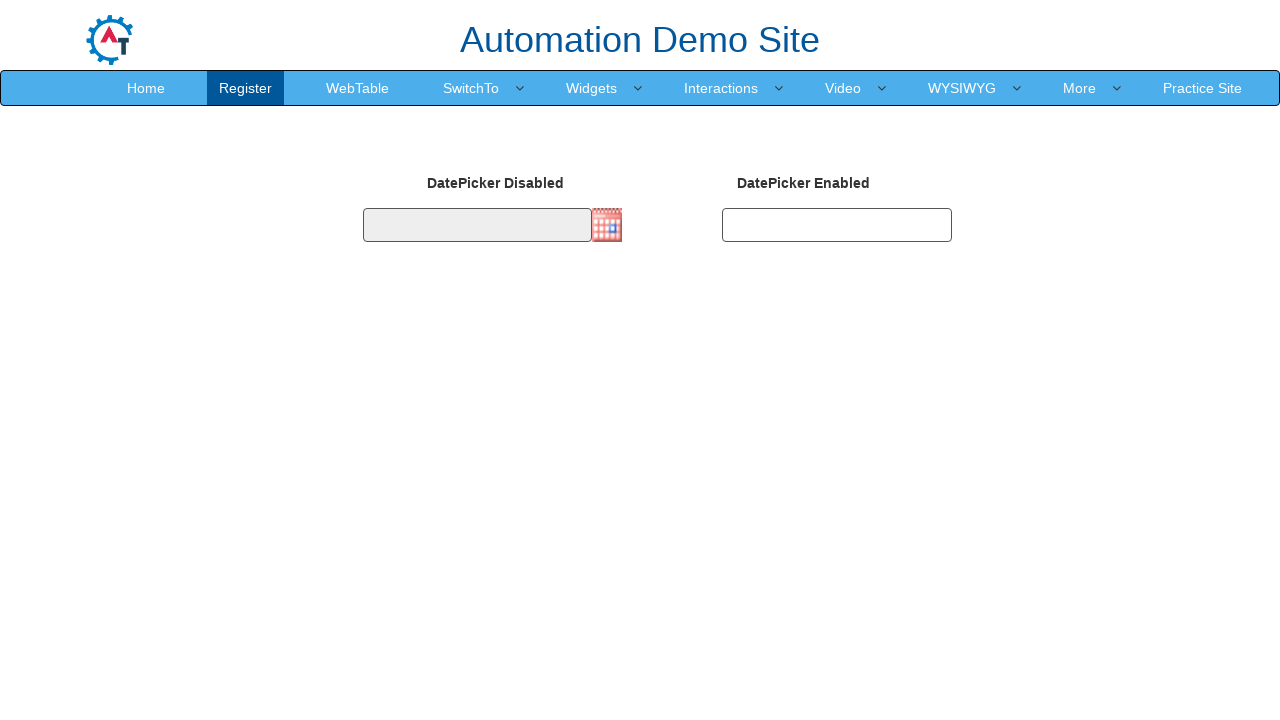

Set first date picker (datepicker2) to 19/12/1999 using JavaScript injection
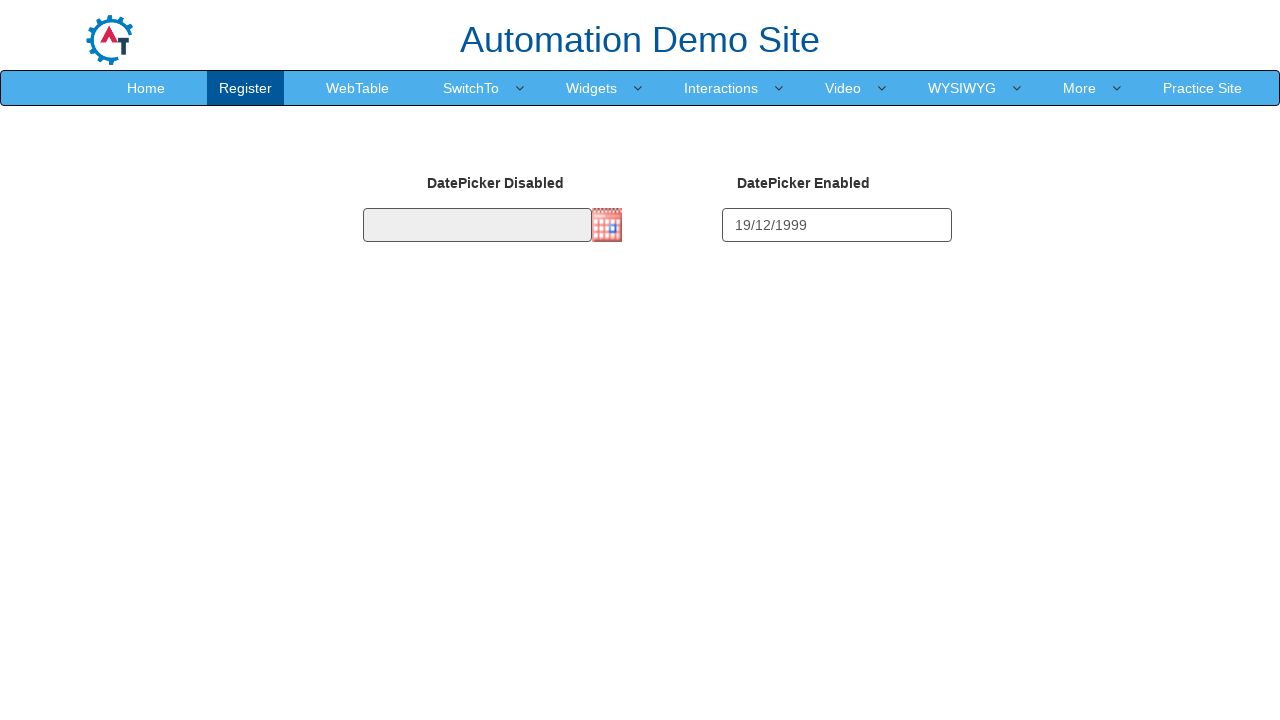

Set second date picker (datepicker1) to 30/09/1997 using JavaScript injection
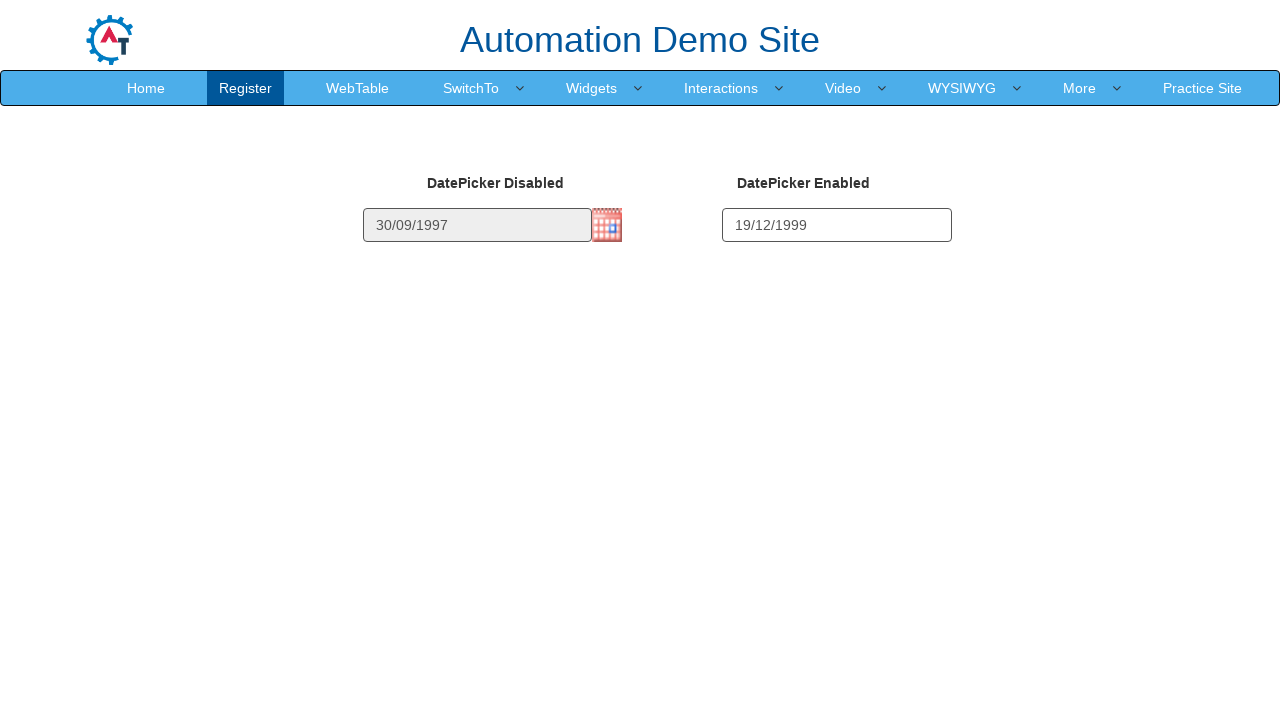

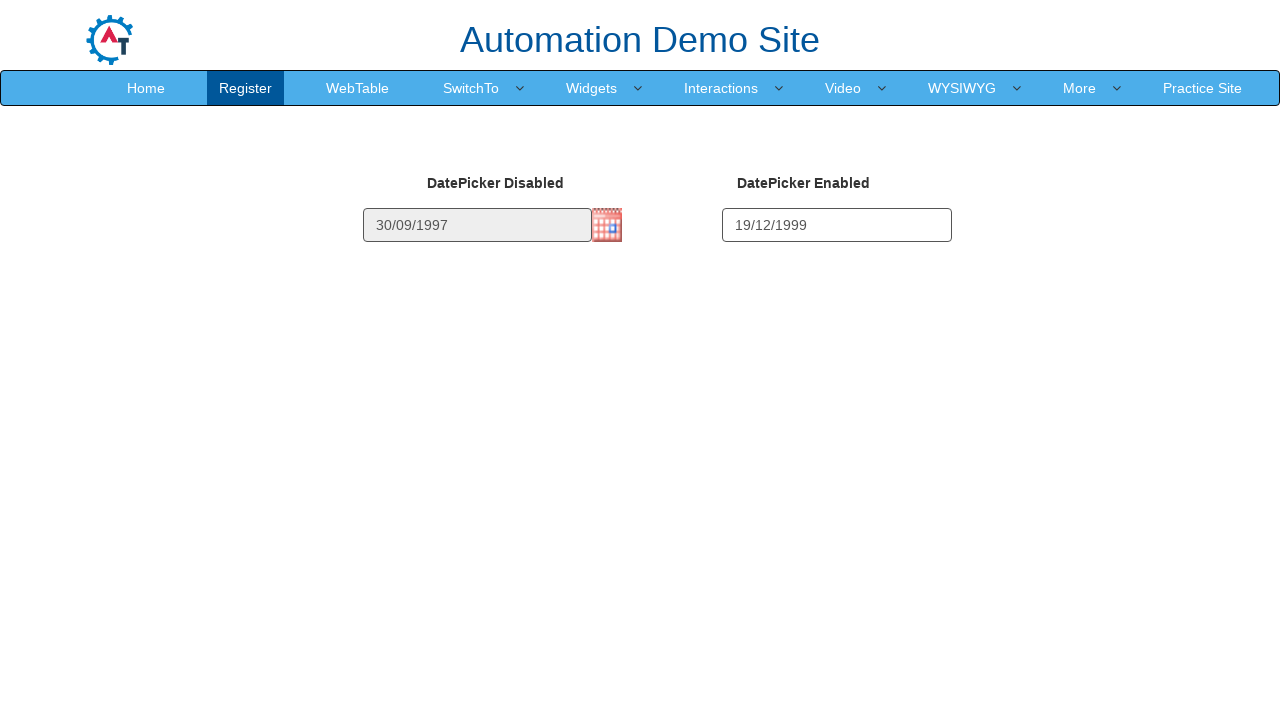